Tests jQuery UI drag and drop functionality by switching to the demo iframe and dragging an element onto a droppable target

Starting URL: https://jqueryui.com/droppable/

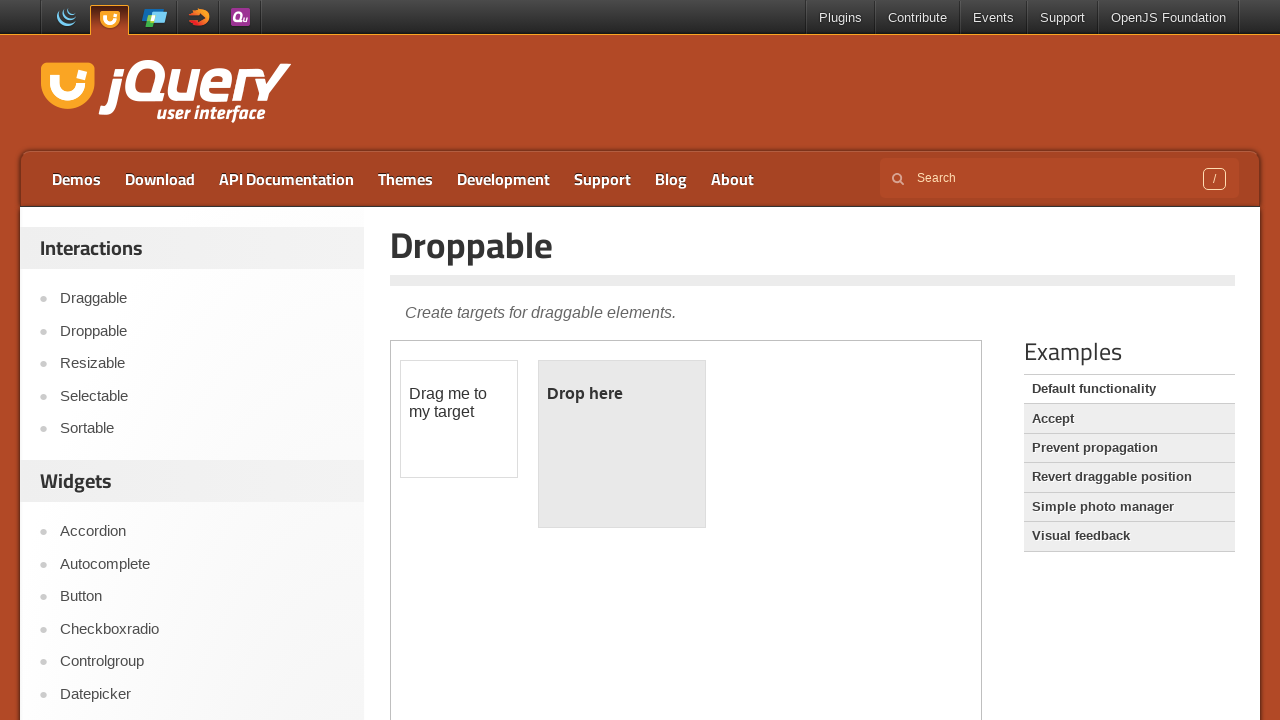

Navigated to jQuery UI droppable demo page
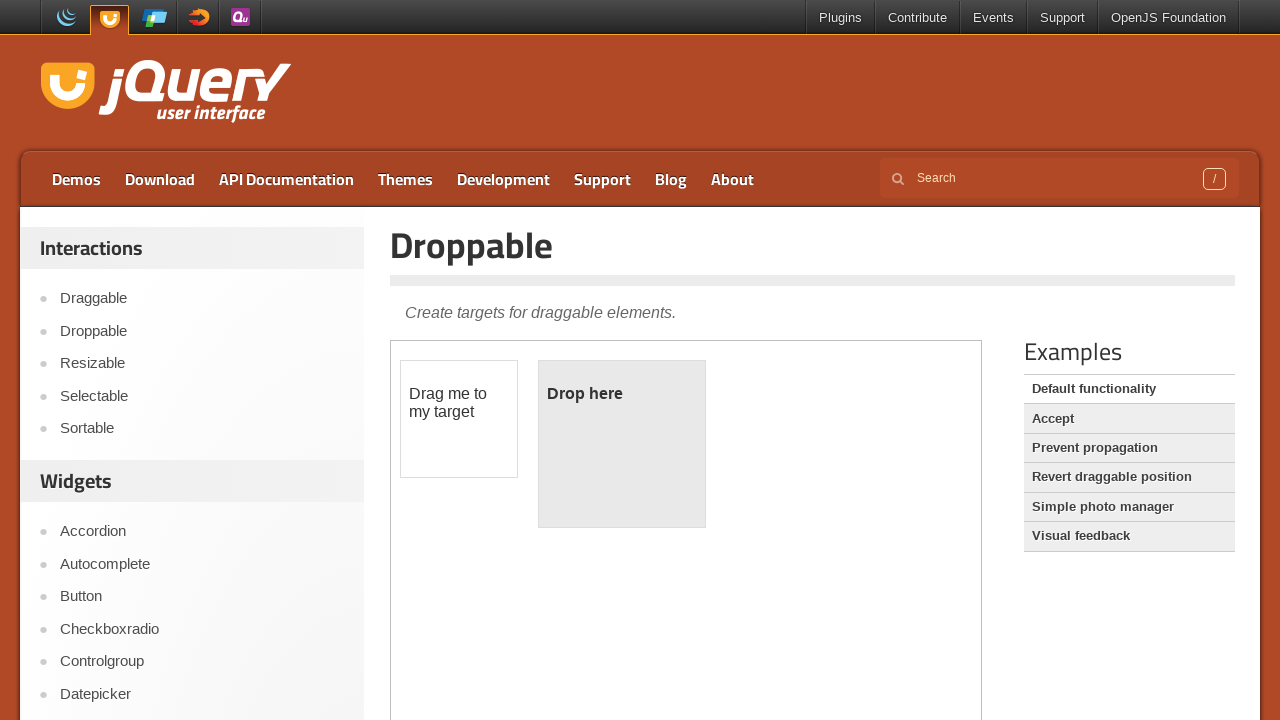

Located demo iframe
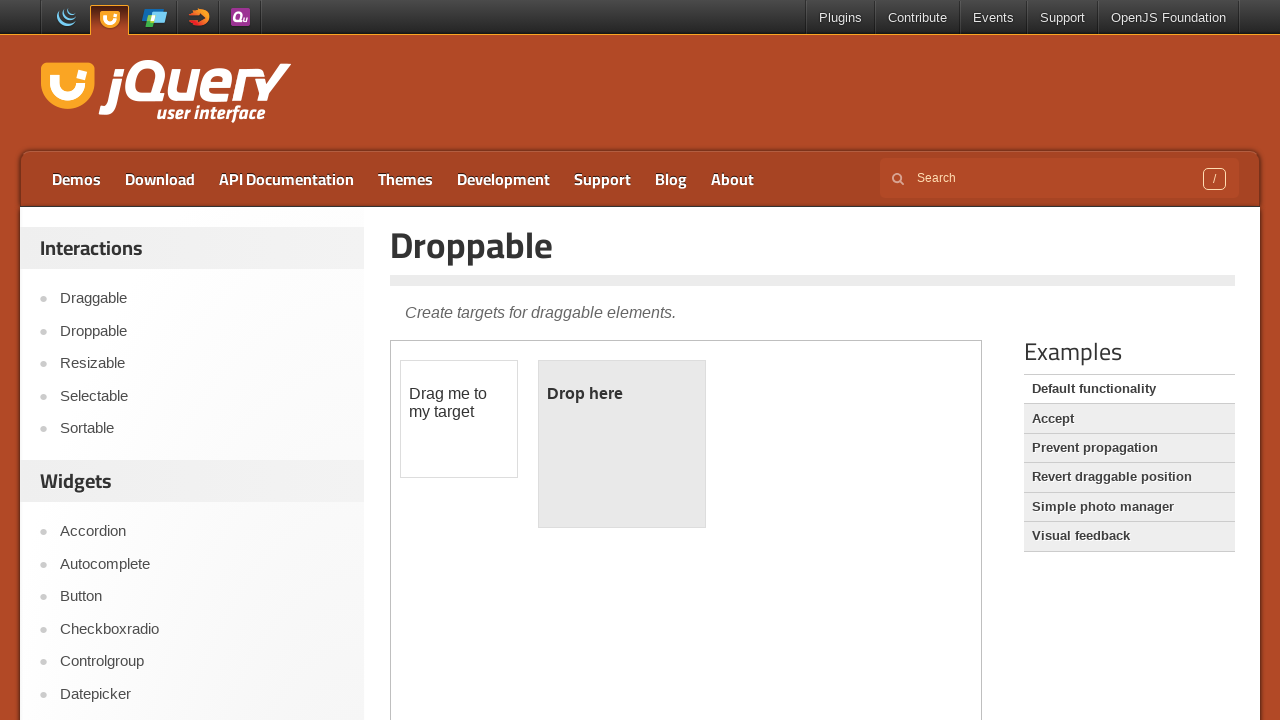

Clicked on draggable element at (459, 419) on iframe.demo-frame >> internal:control=enter-frame >> #draggable
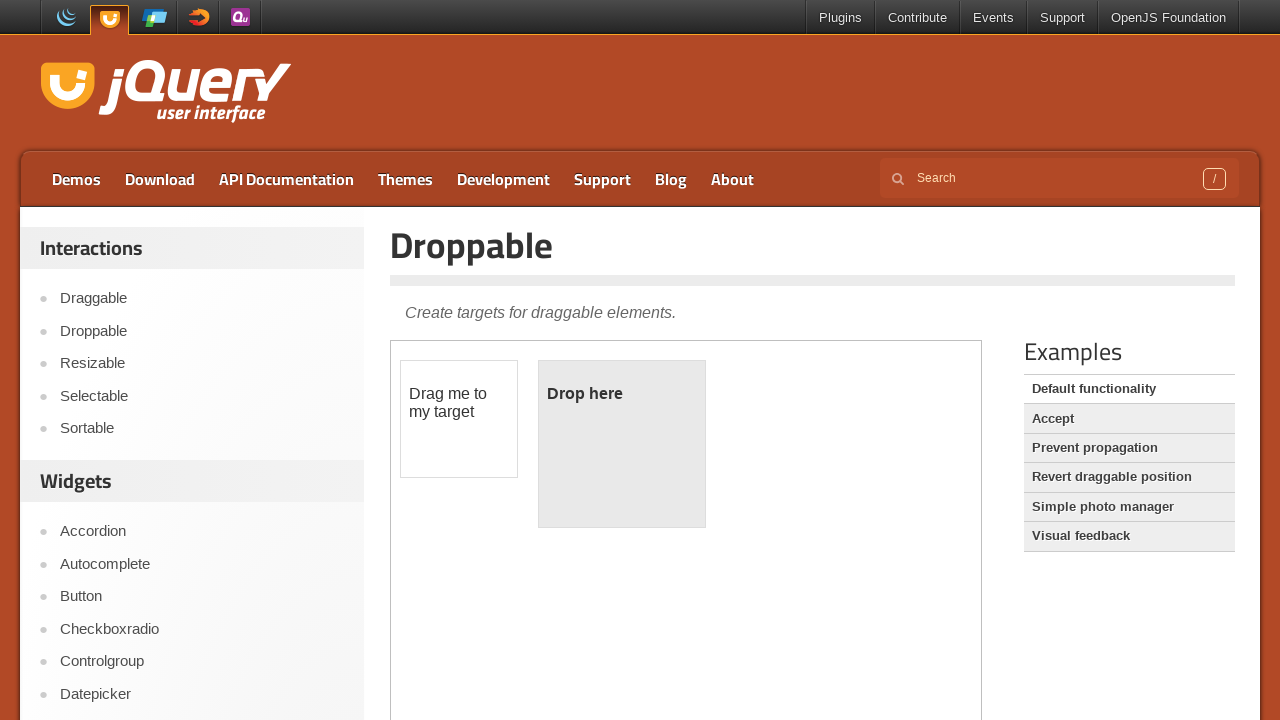

Located source draggable element
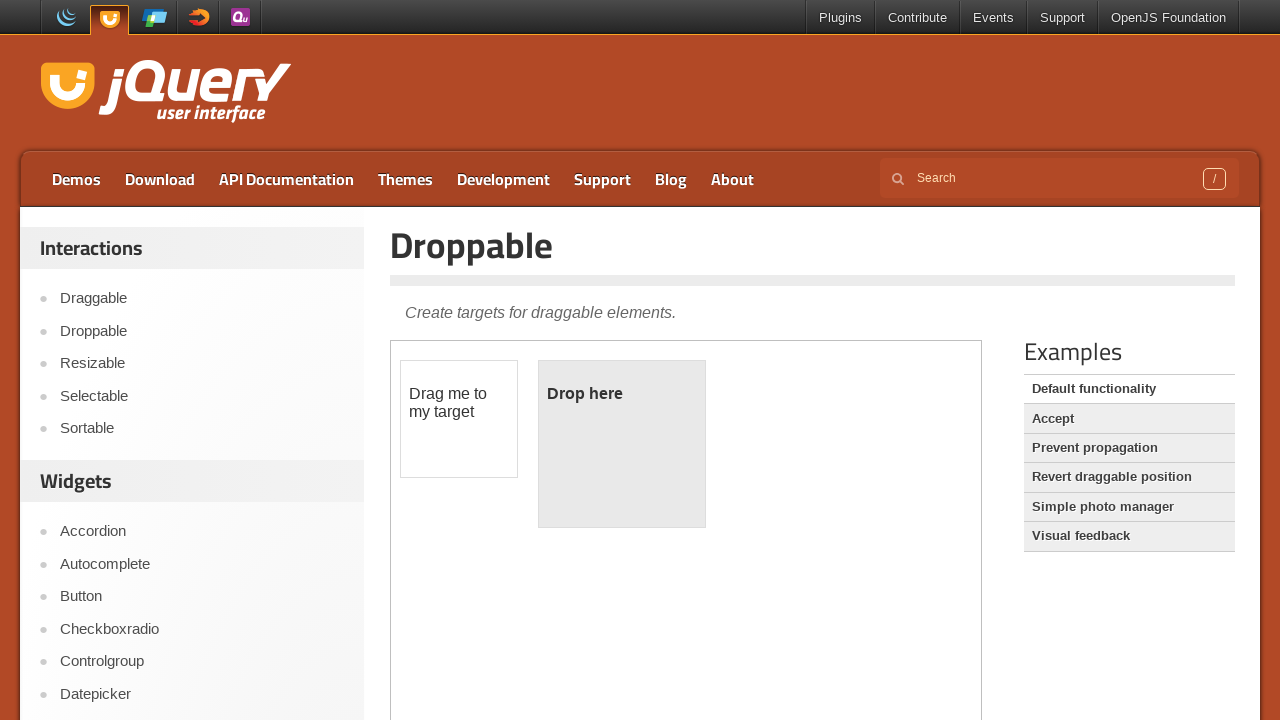

Located target droppable element
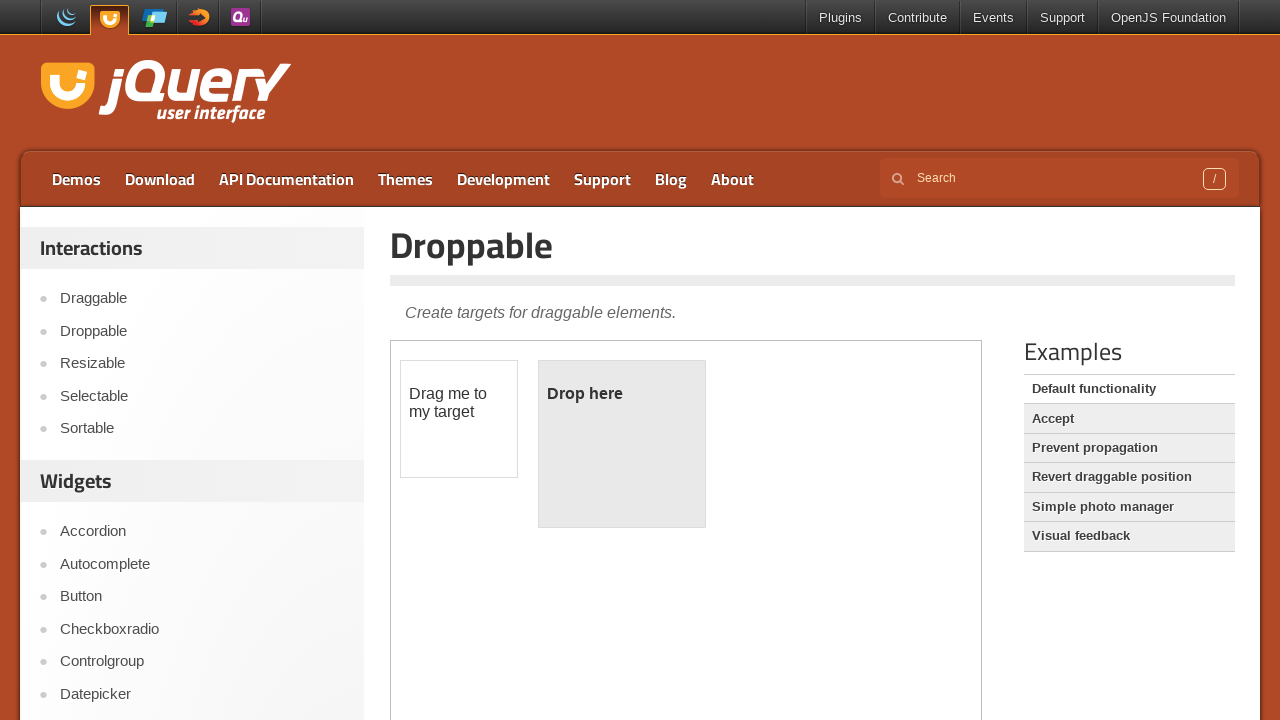

Dragged element onto droppable target at (622, 444)
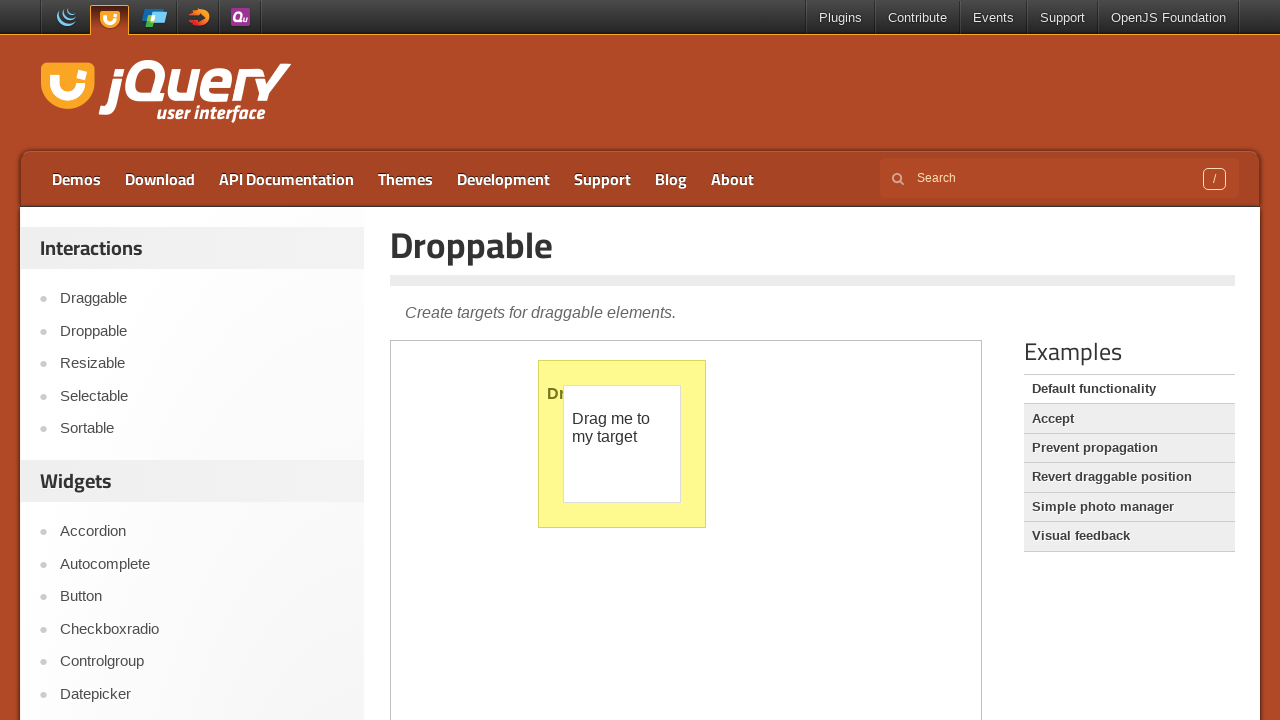

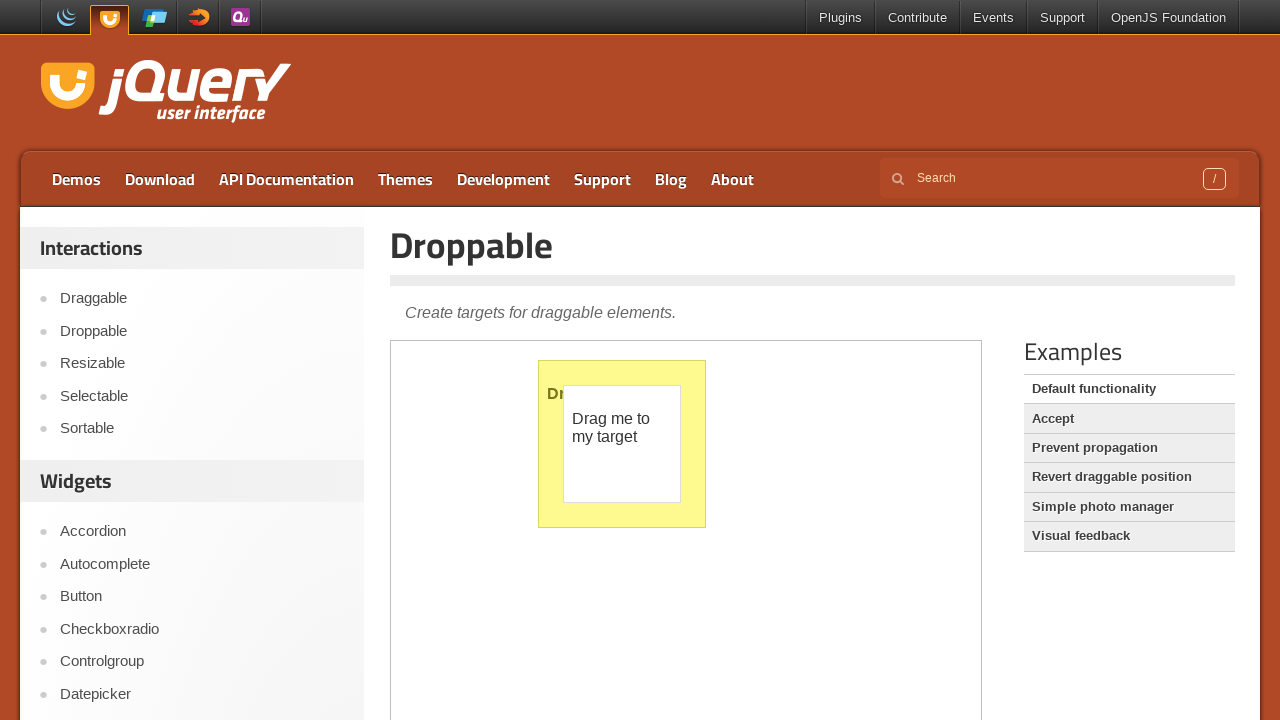